Navigates to W3Schools HTML tables tutorial page and verifies that the sample customers table is present with its rows and columns structure.

Starting URL: https://www.w3schools.com/html/html_tables.asp

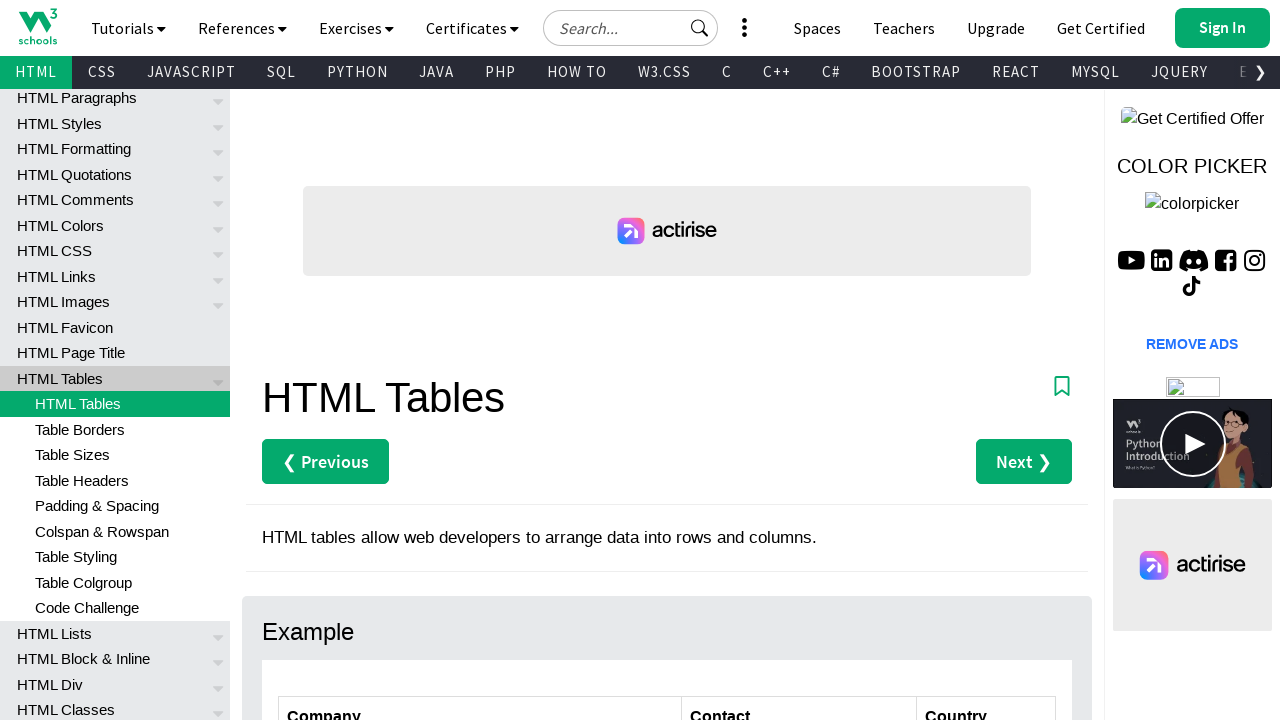

Waited for customers table to load
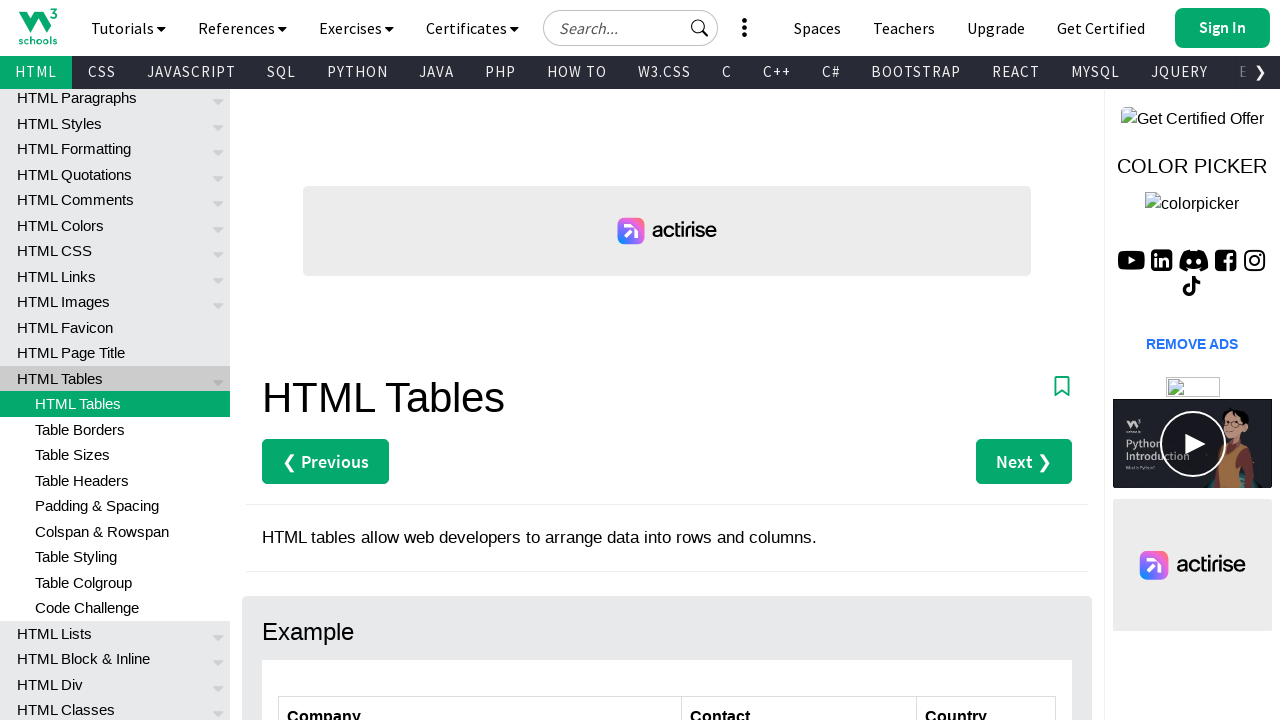

Verified table header row exists
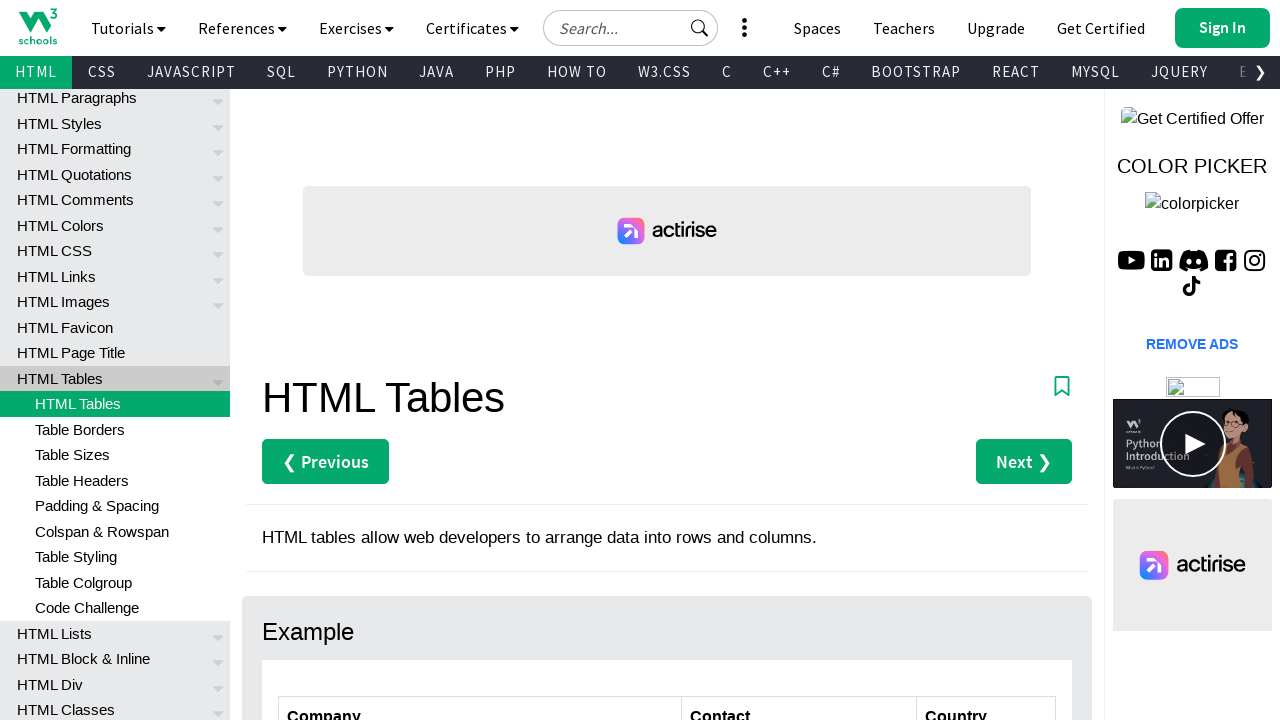

Verified table data rows exist
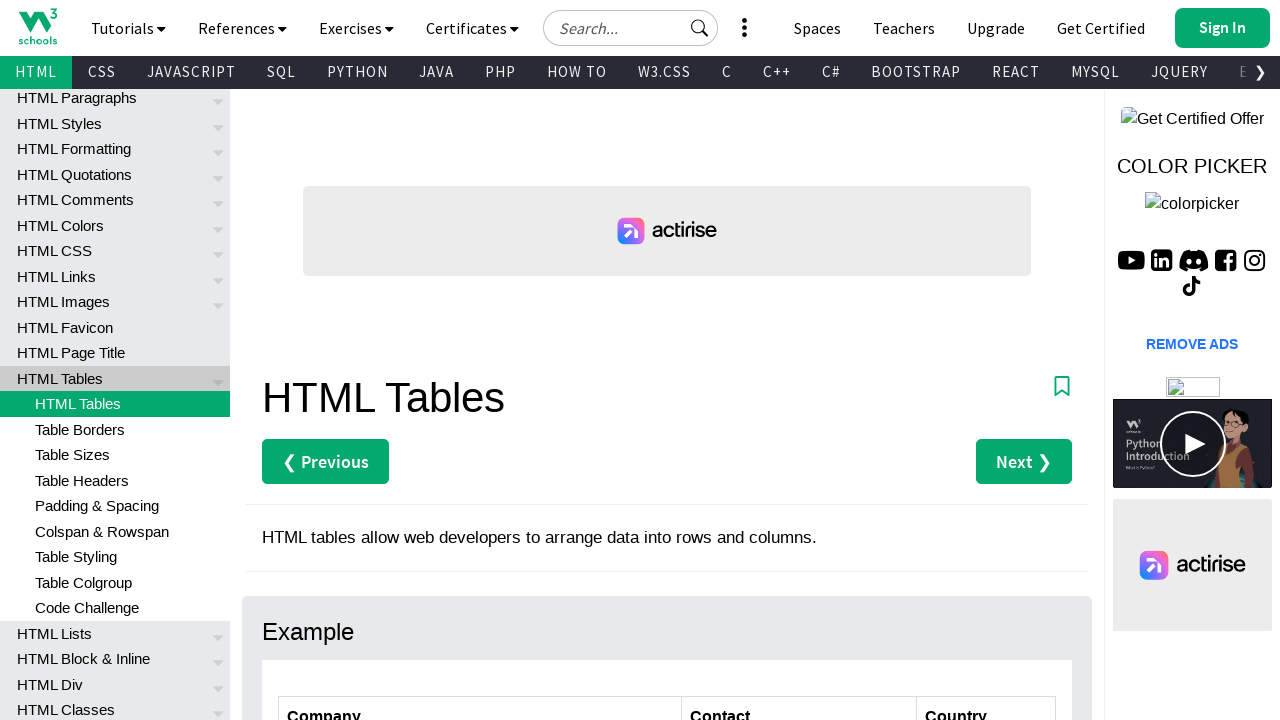

Clicked on a table cell to verify interactivity at (480, 360) on #customers tbody tr:nth-child(2) td:nth-child(1)
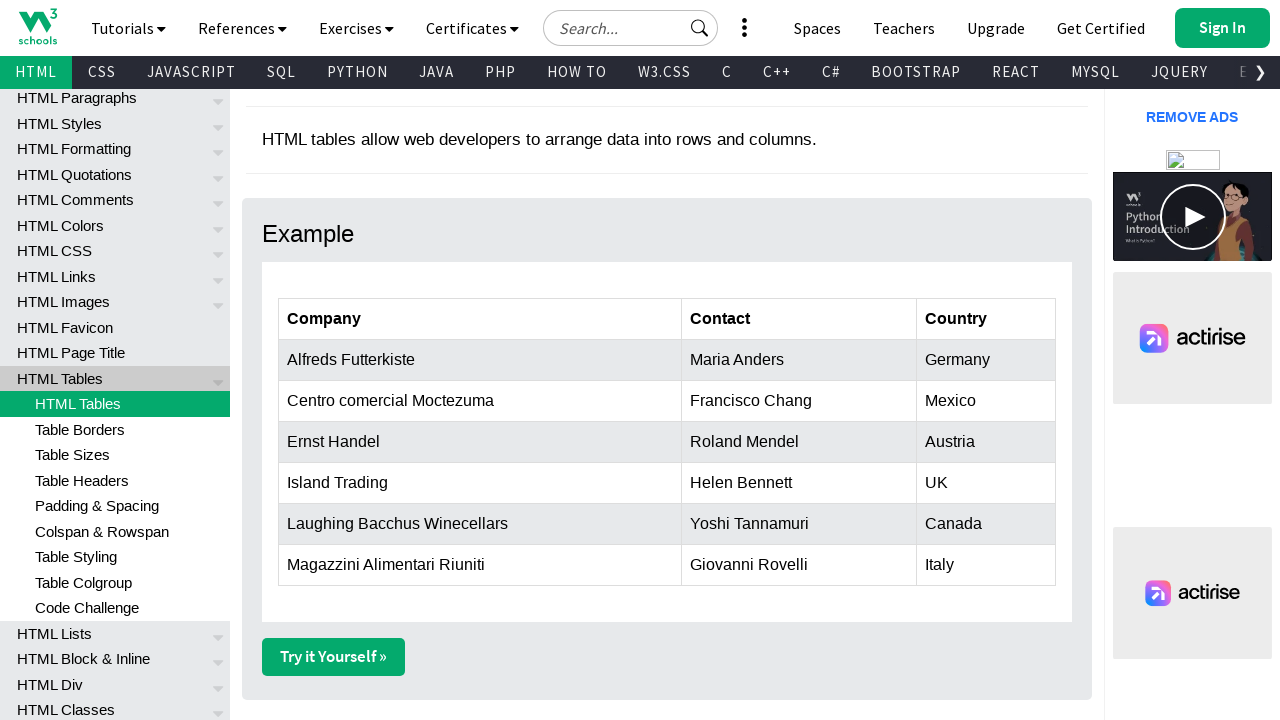

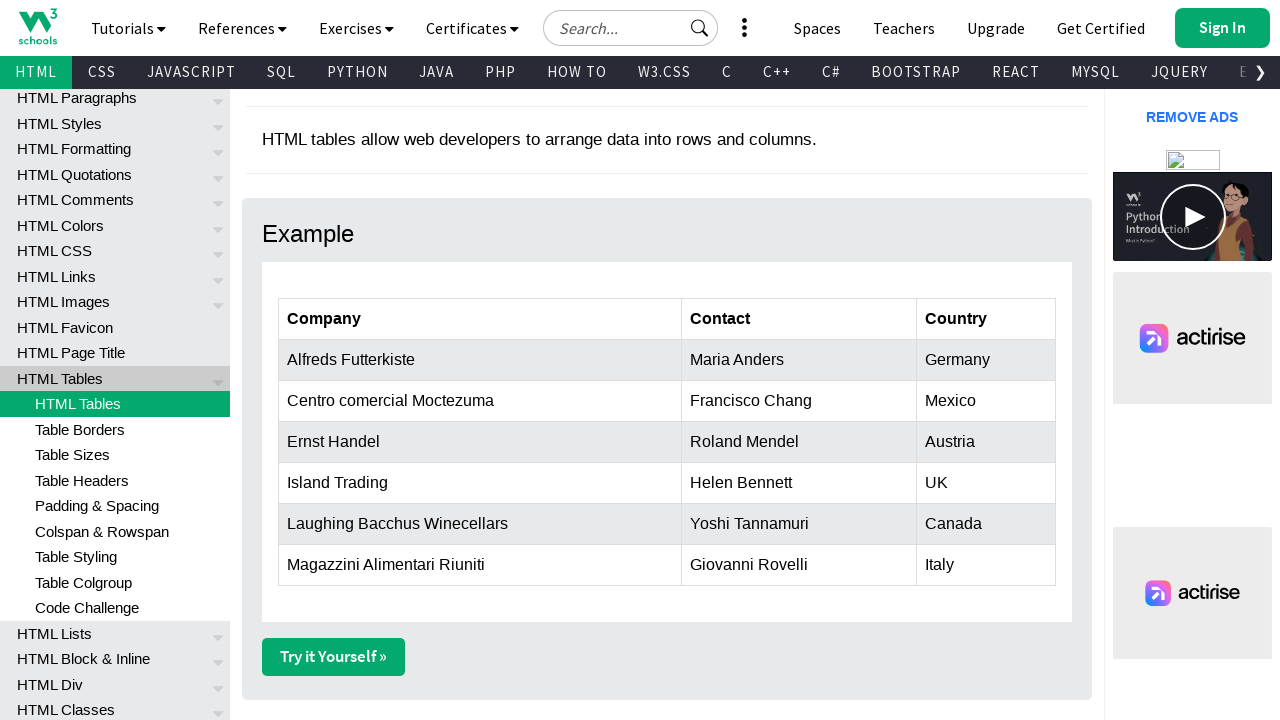